Searches for a GitHub user by entering username and clicking search button

Starting URL: https://letcode.in/elements

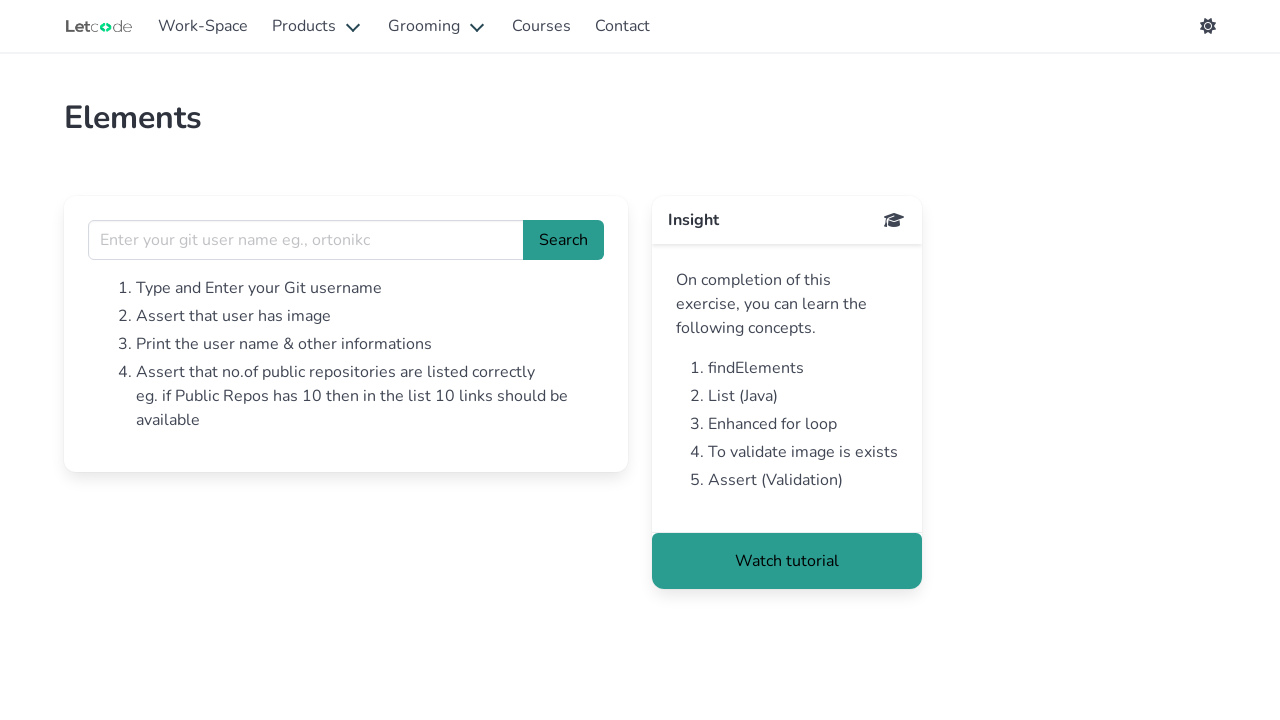

Filled username field with 'GabrielTrigo' on input[name='username']
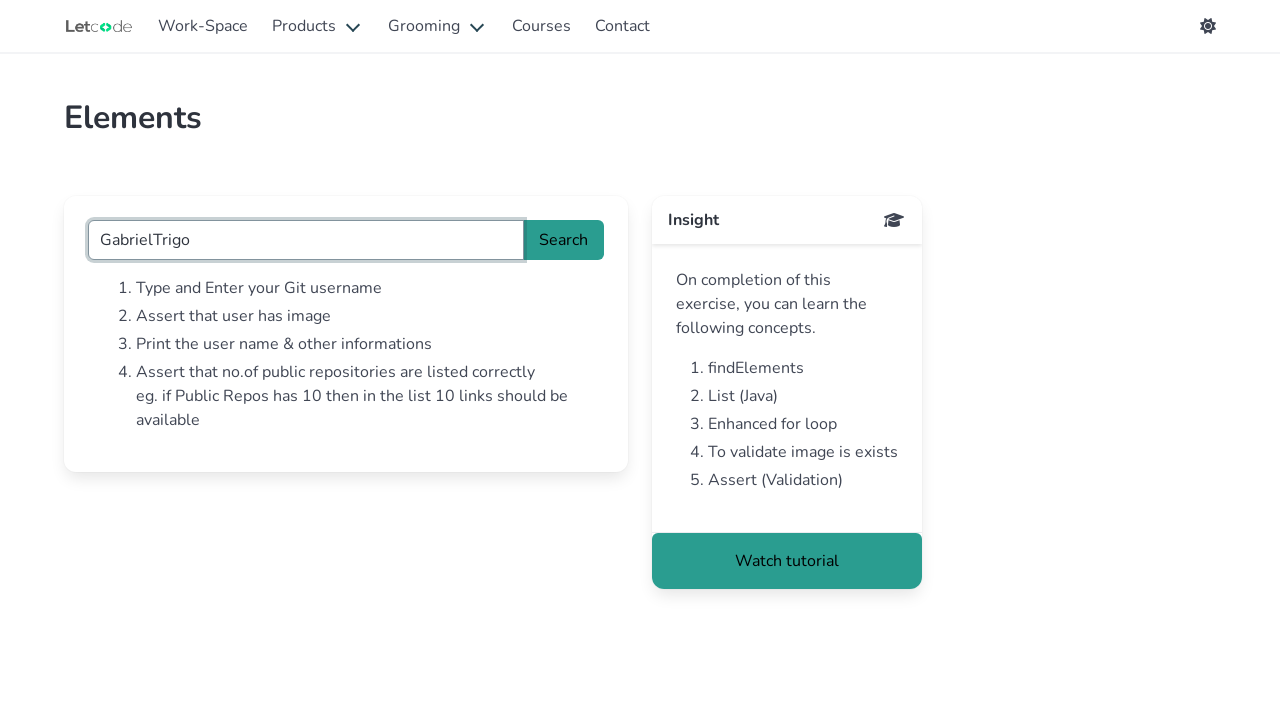

Clicked search button to find GitHub user at (564, 240) on #search
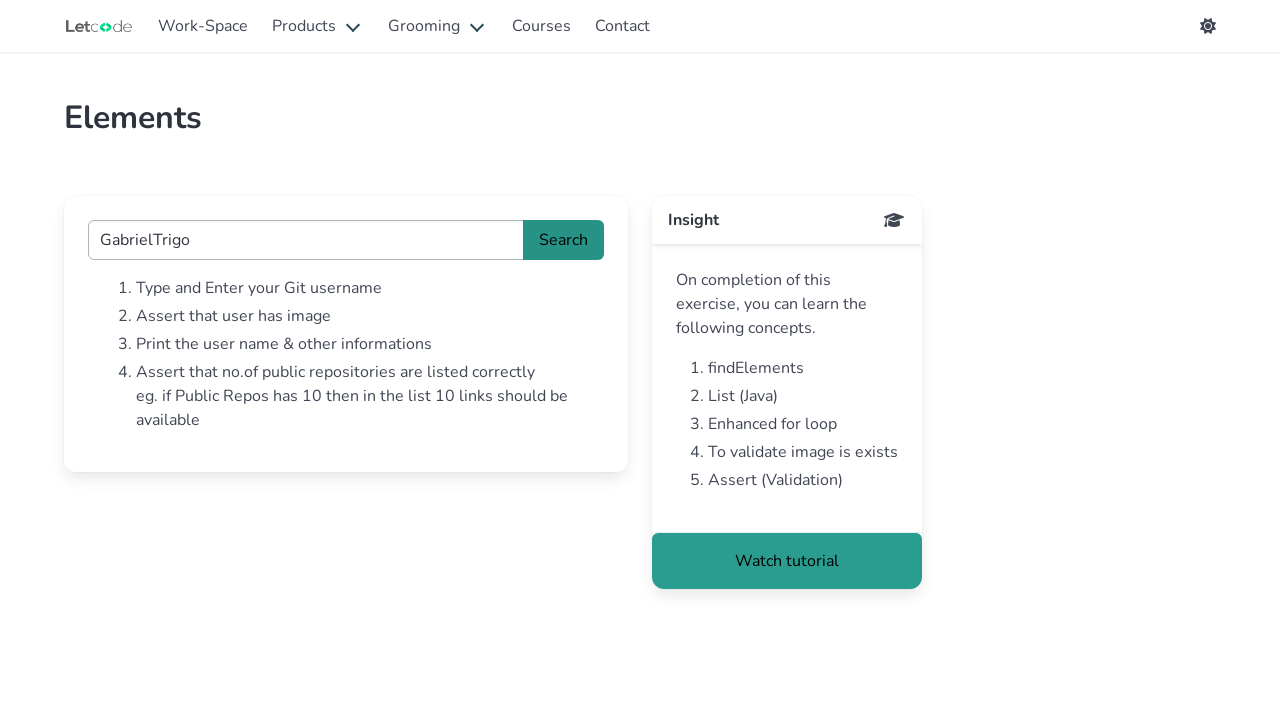

GitHub user profile results loaded
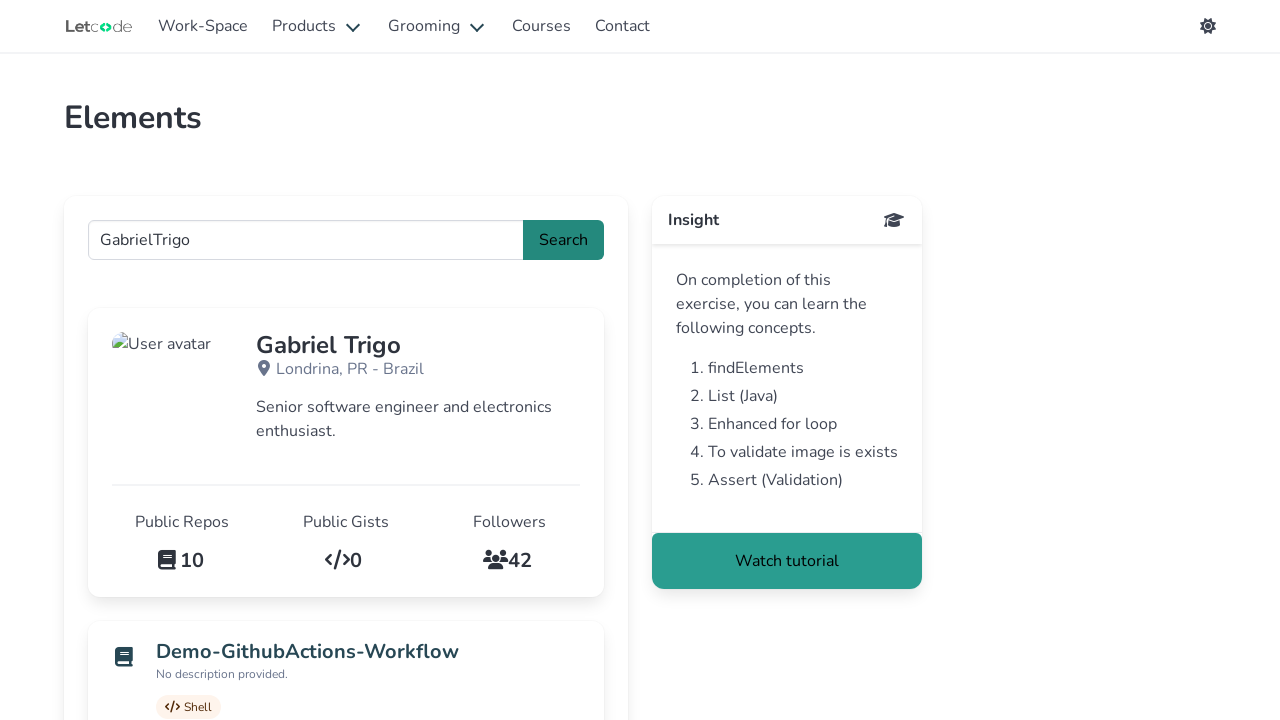

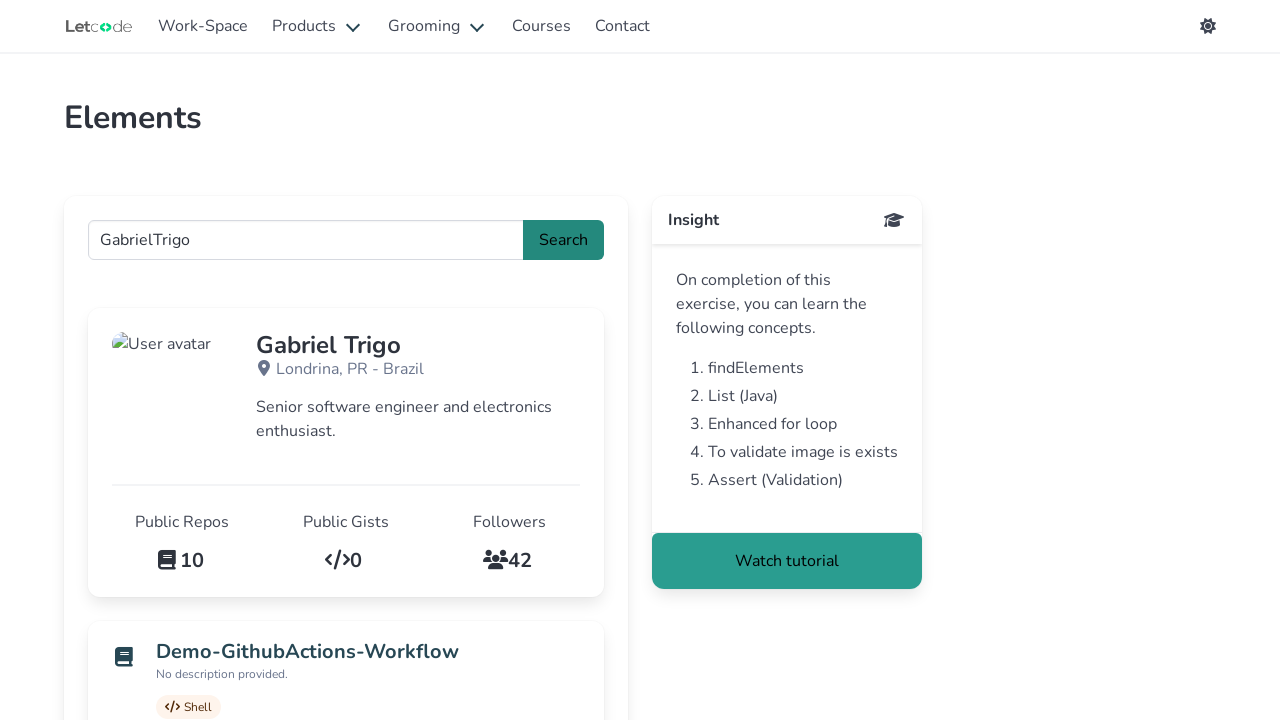